Navigates to Nike's website

Starting URL: http://www.nike.com

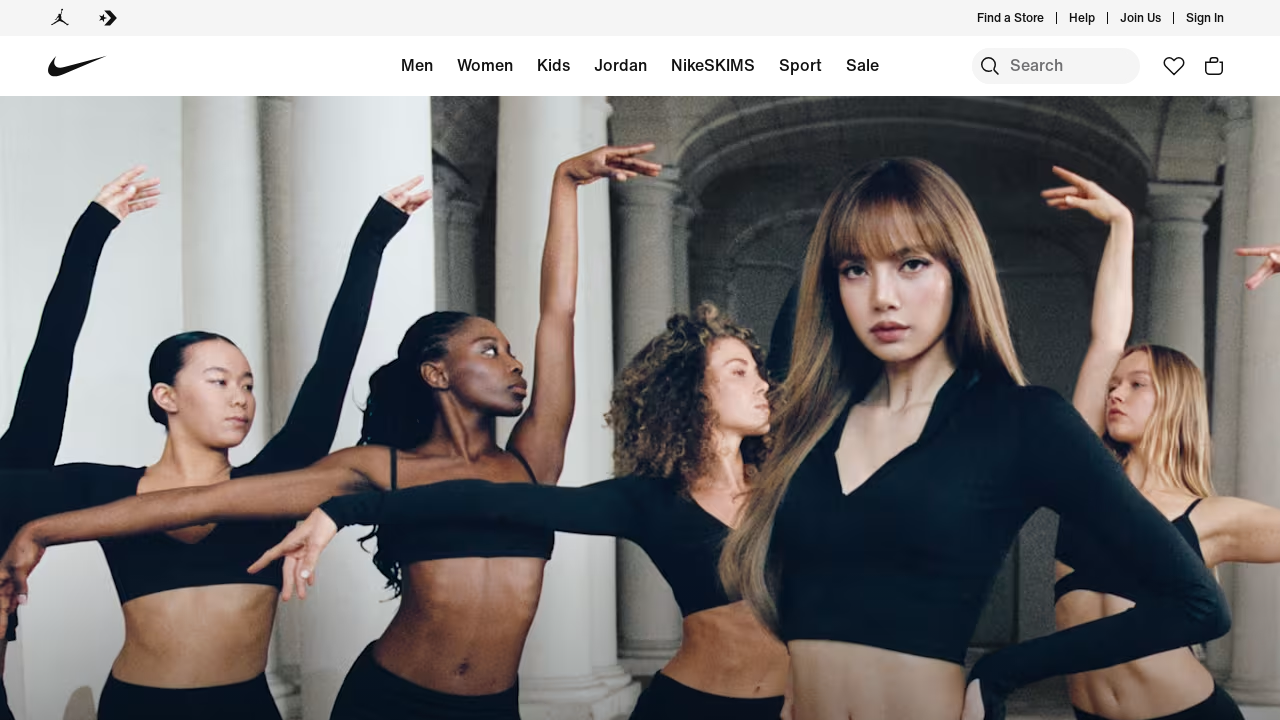

Navigated to Nike's website at http://www.nike.com
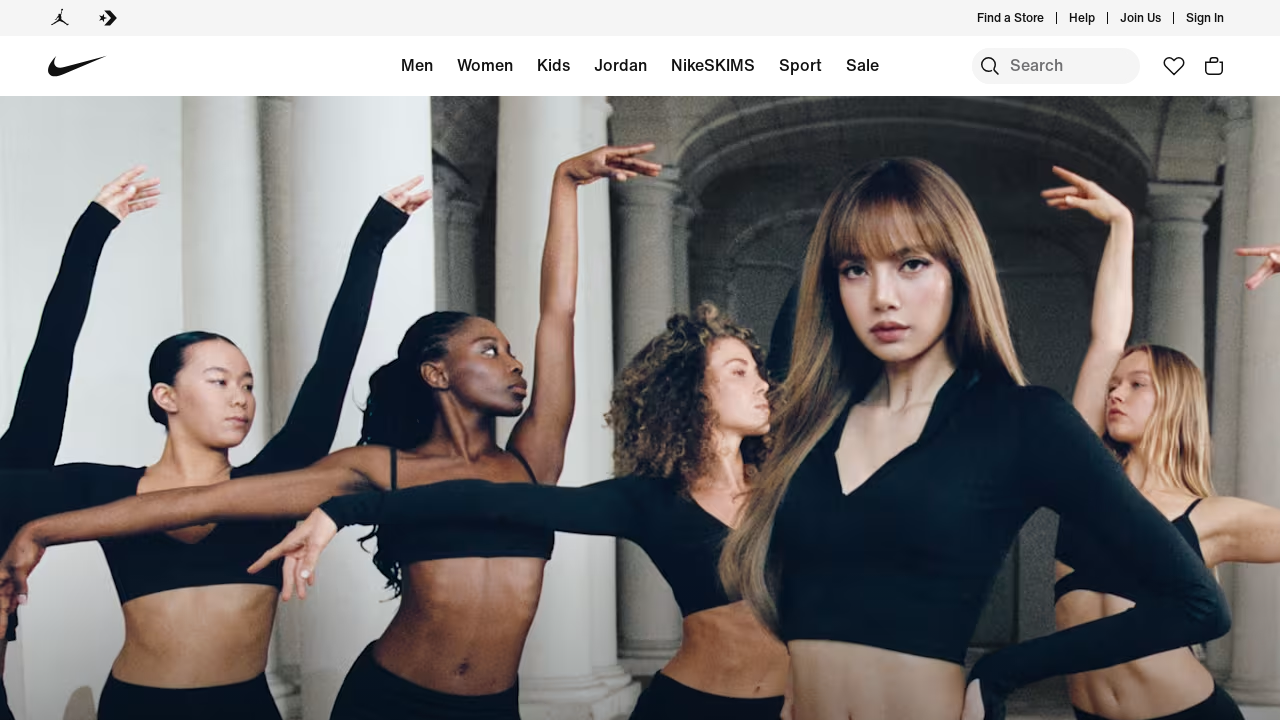

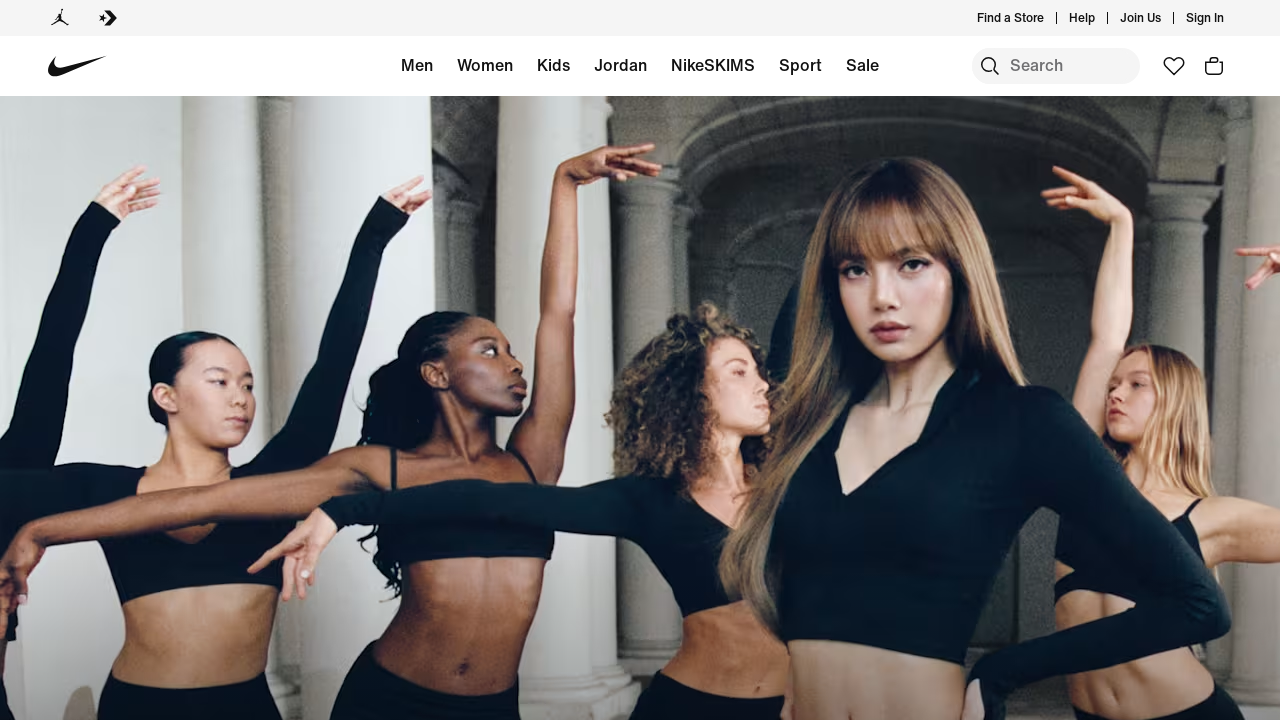